Tests AJAX functionality by clicking a button that triggers an asynchronous request and waiting for the success content to appear.

Starting URL: http://uitestingplayground.com/ajax

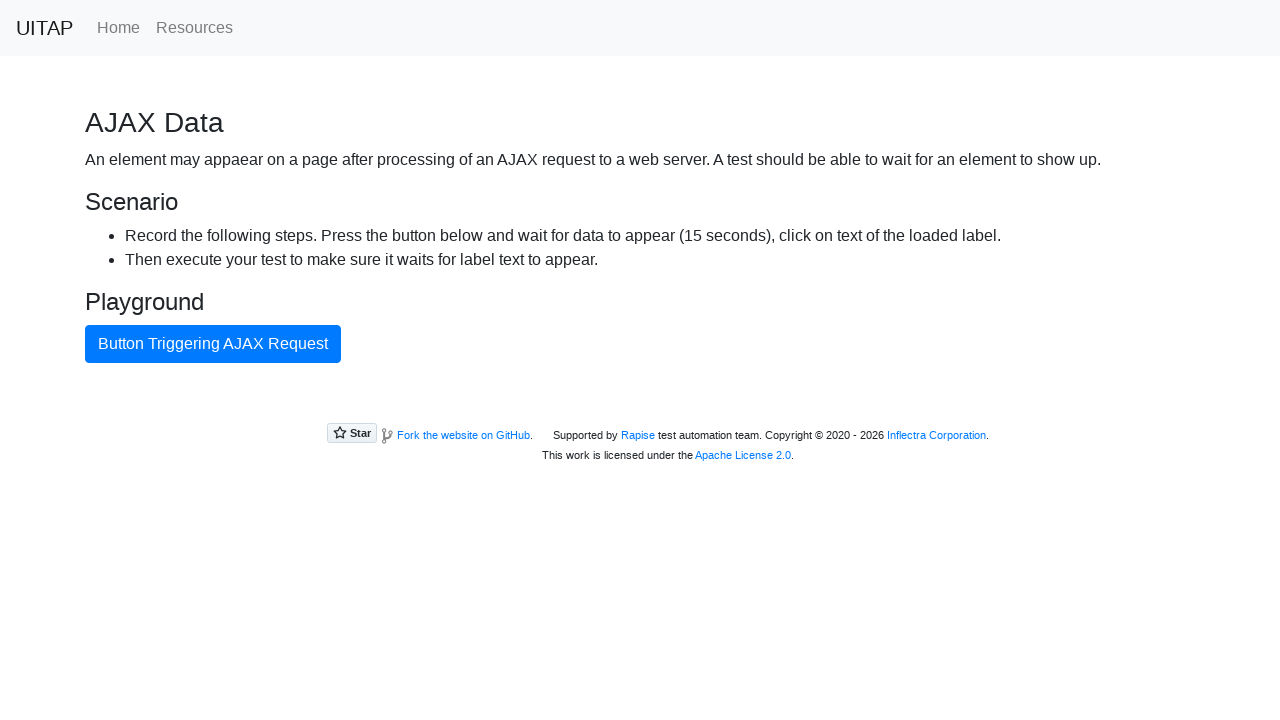

Clicked AJAX button to trigger asynchronous request at (213, 344) on #ajaxButton
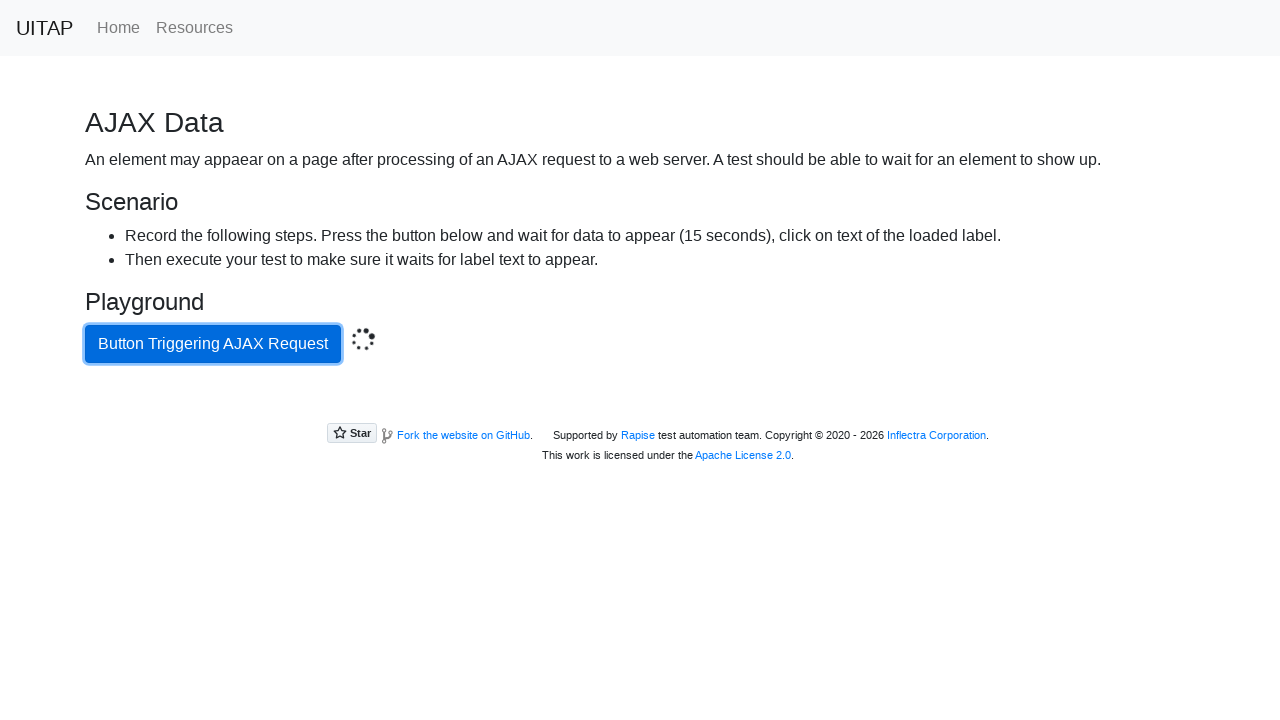

Waited for success message to appear from AJAX response
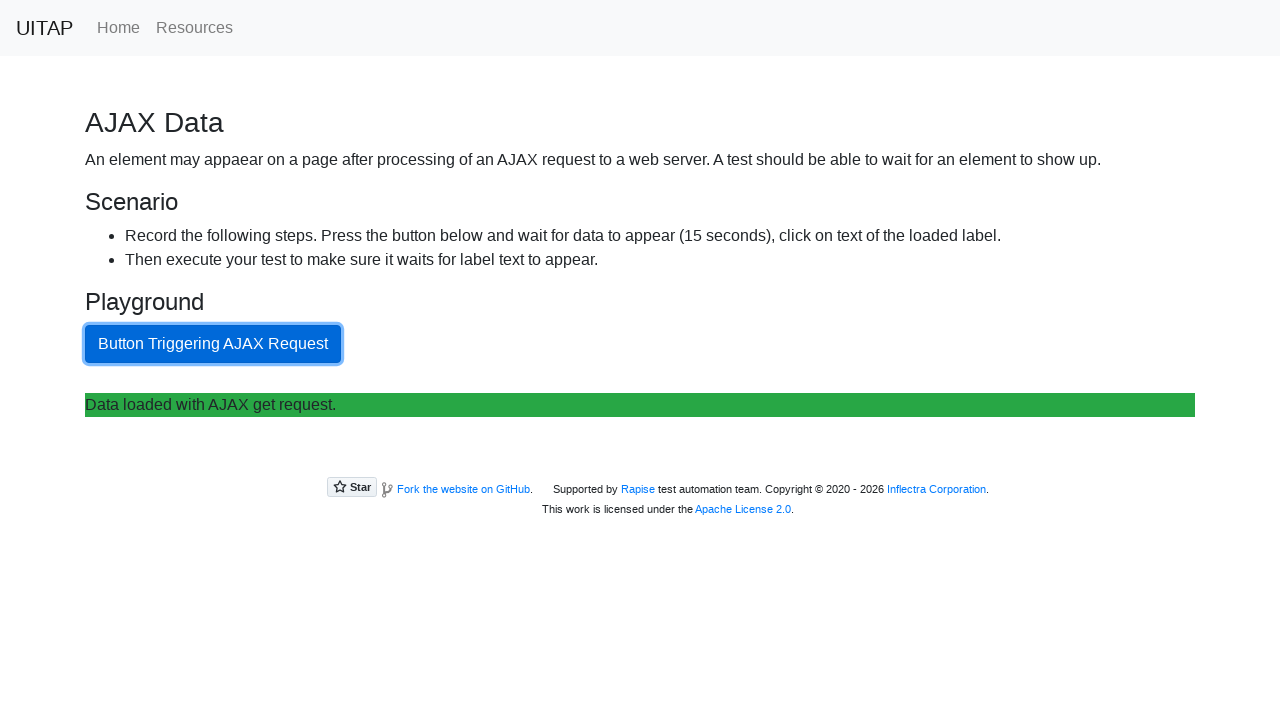

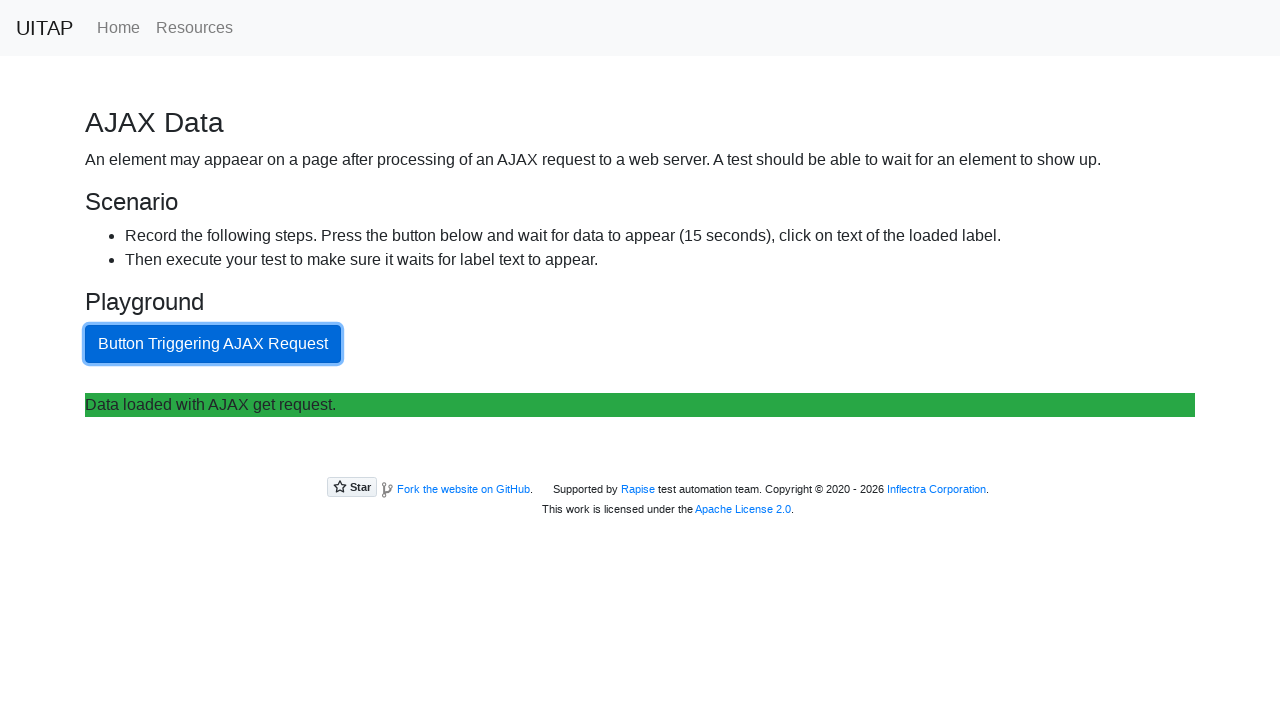